Navigates to FGCU website and maximizes the browser window

Starting URL: https://www.fgcu.edu

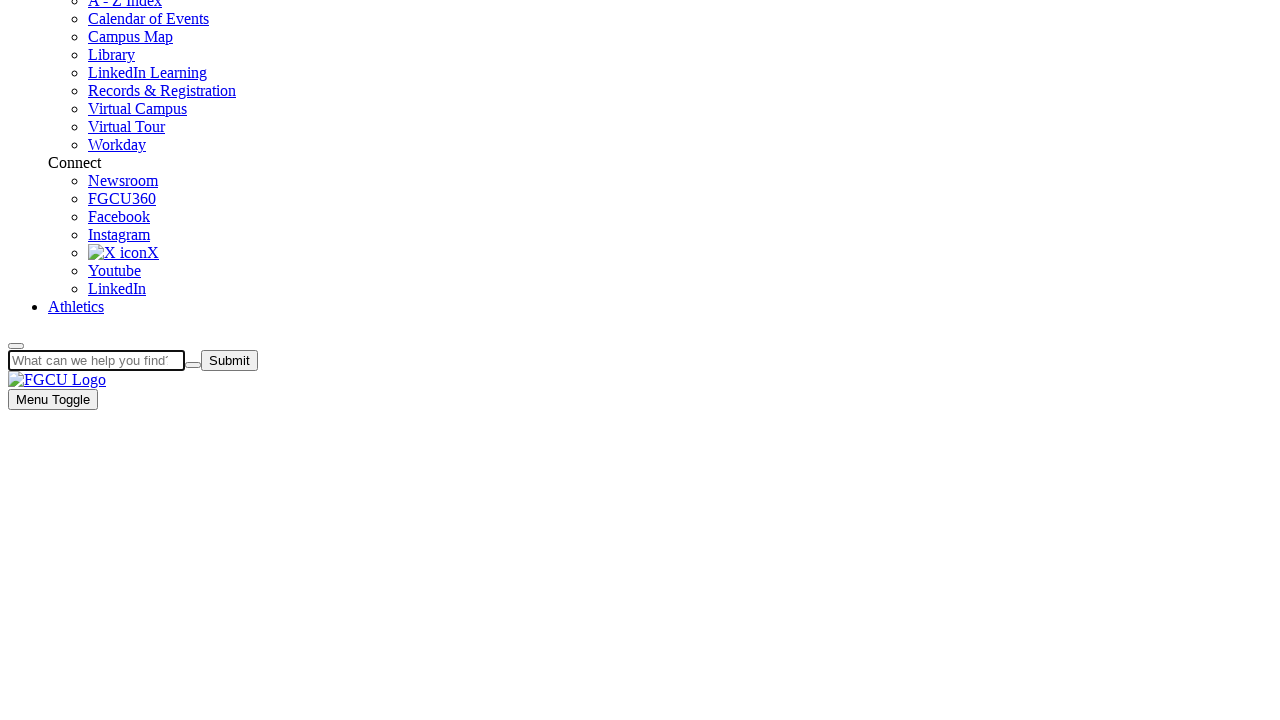

Navigated to FGCU website at https://www.fgcu.edu
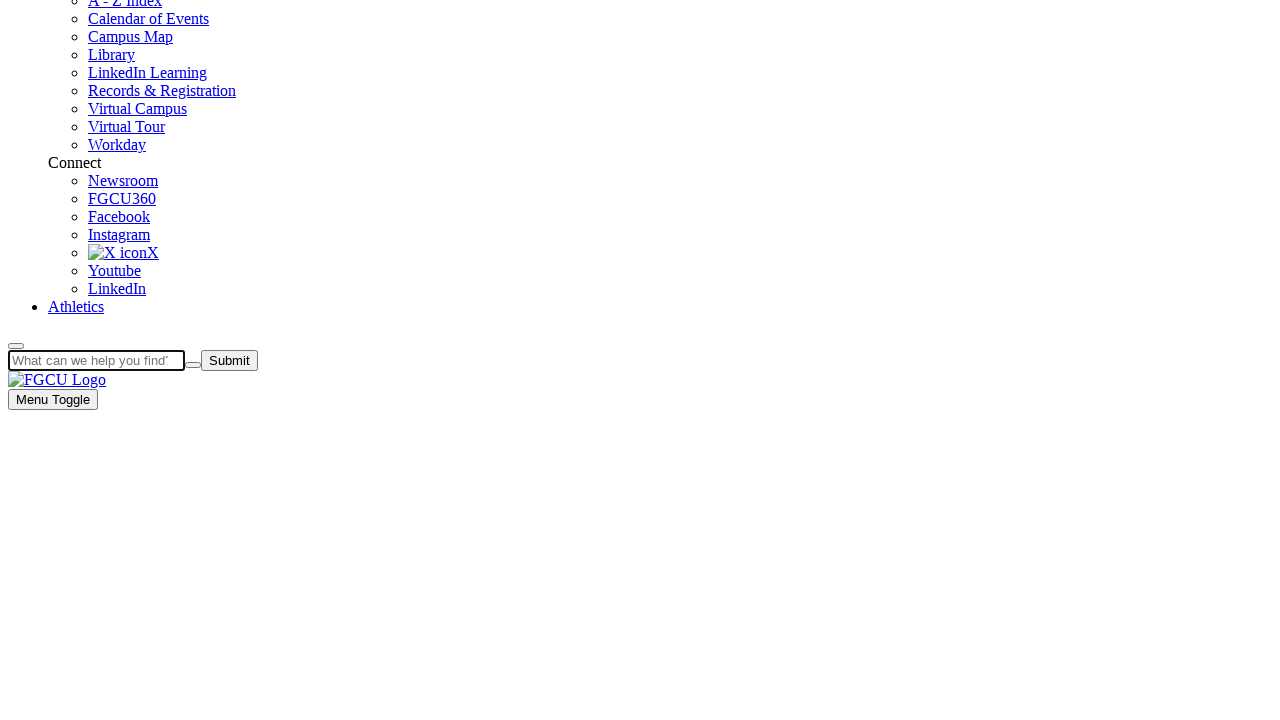

Maximized browser window to 1920x1080
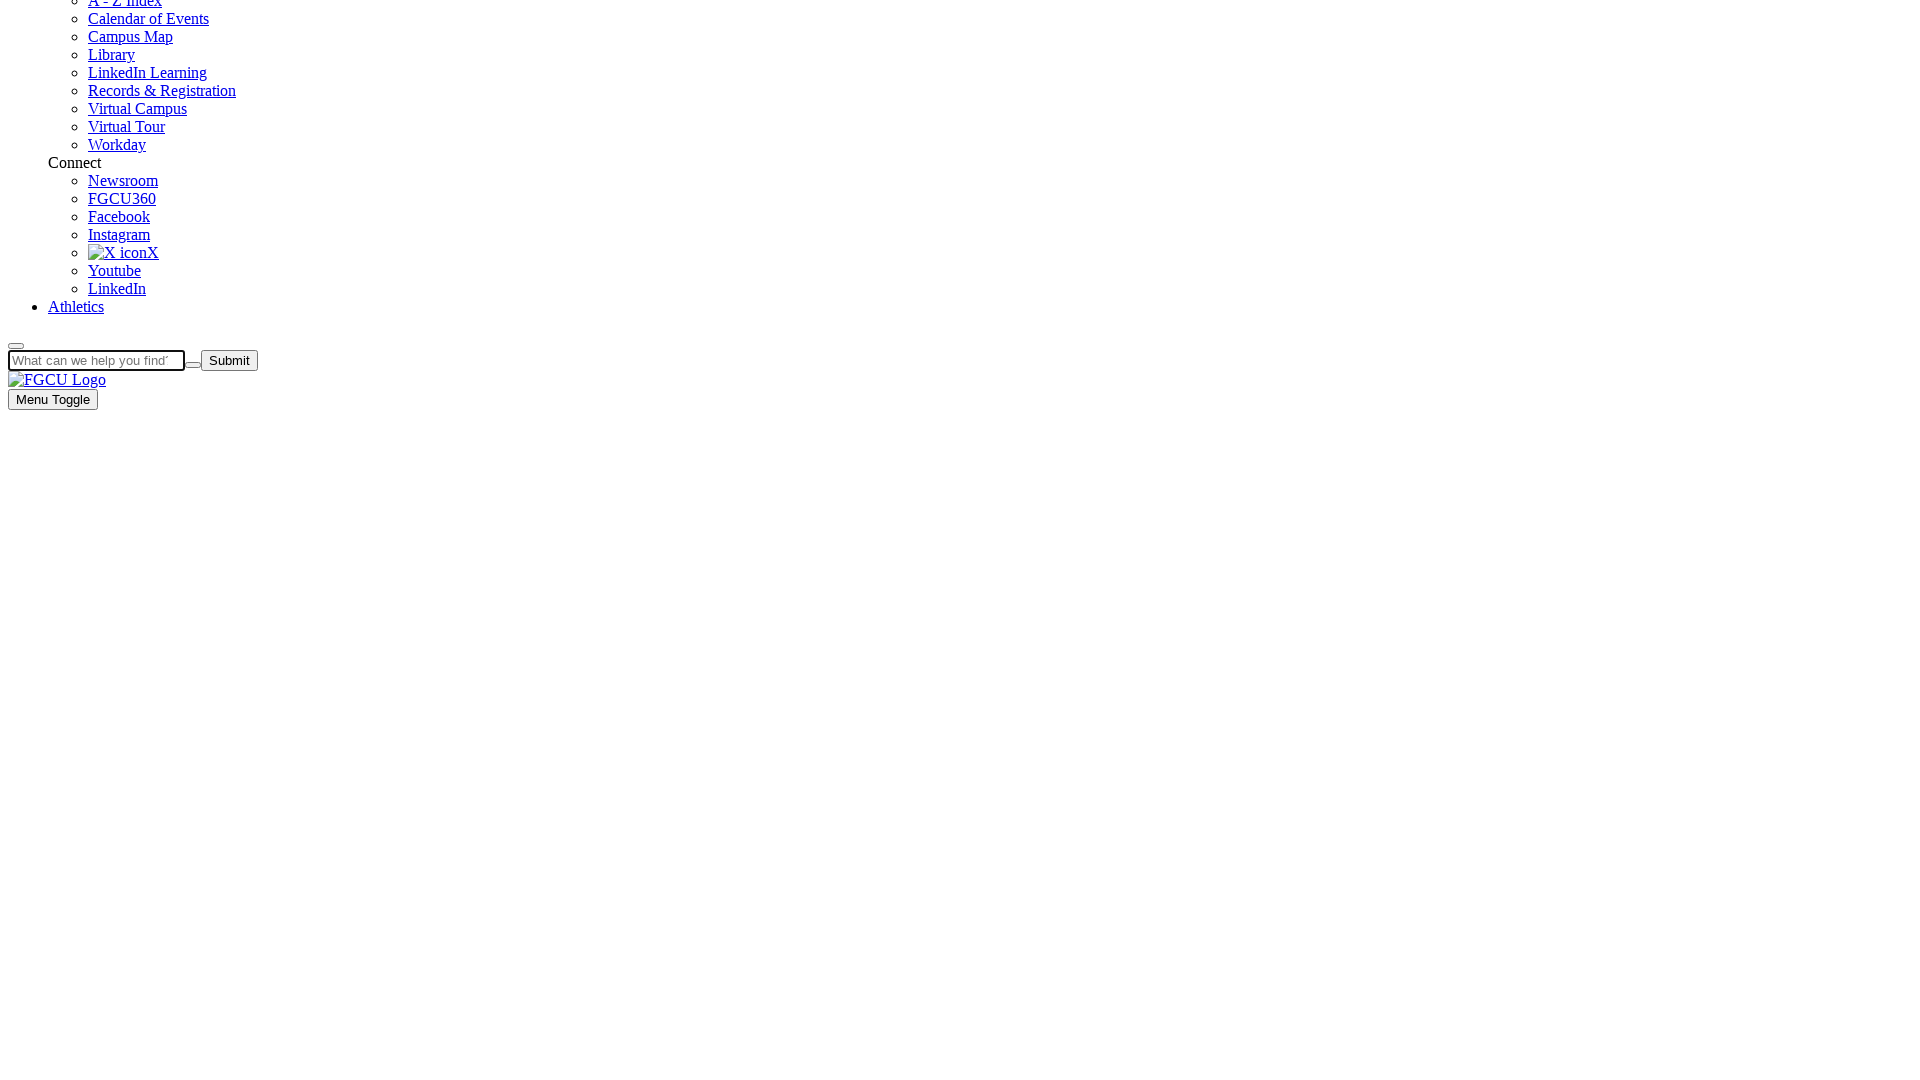

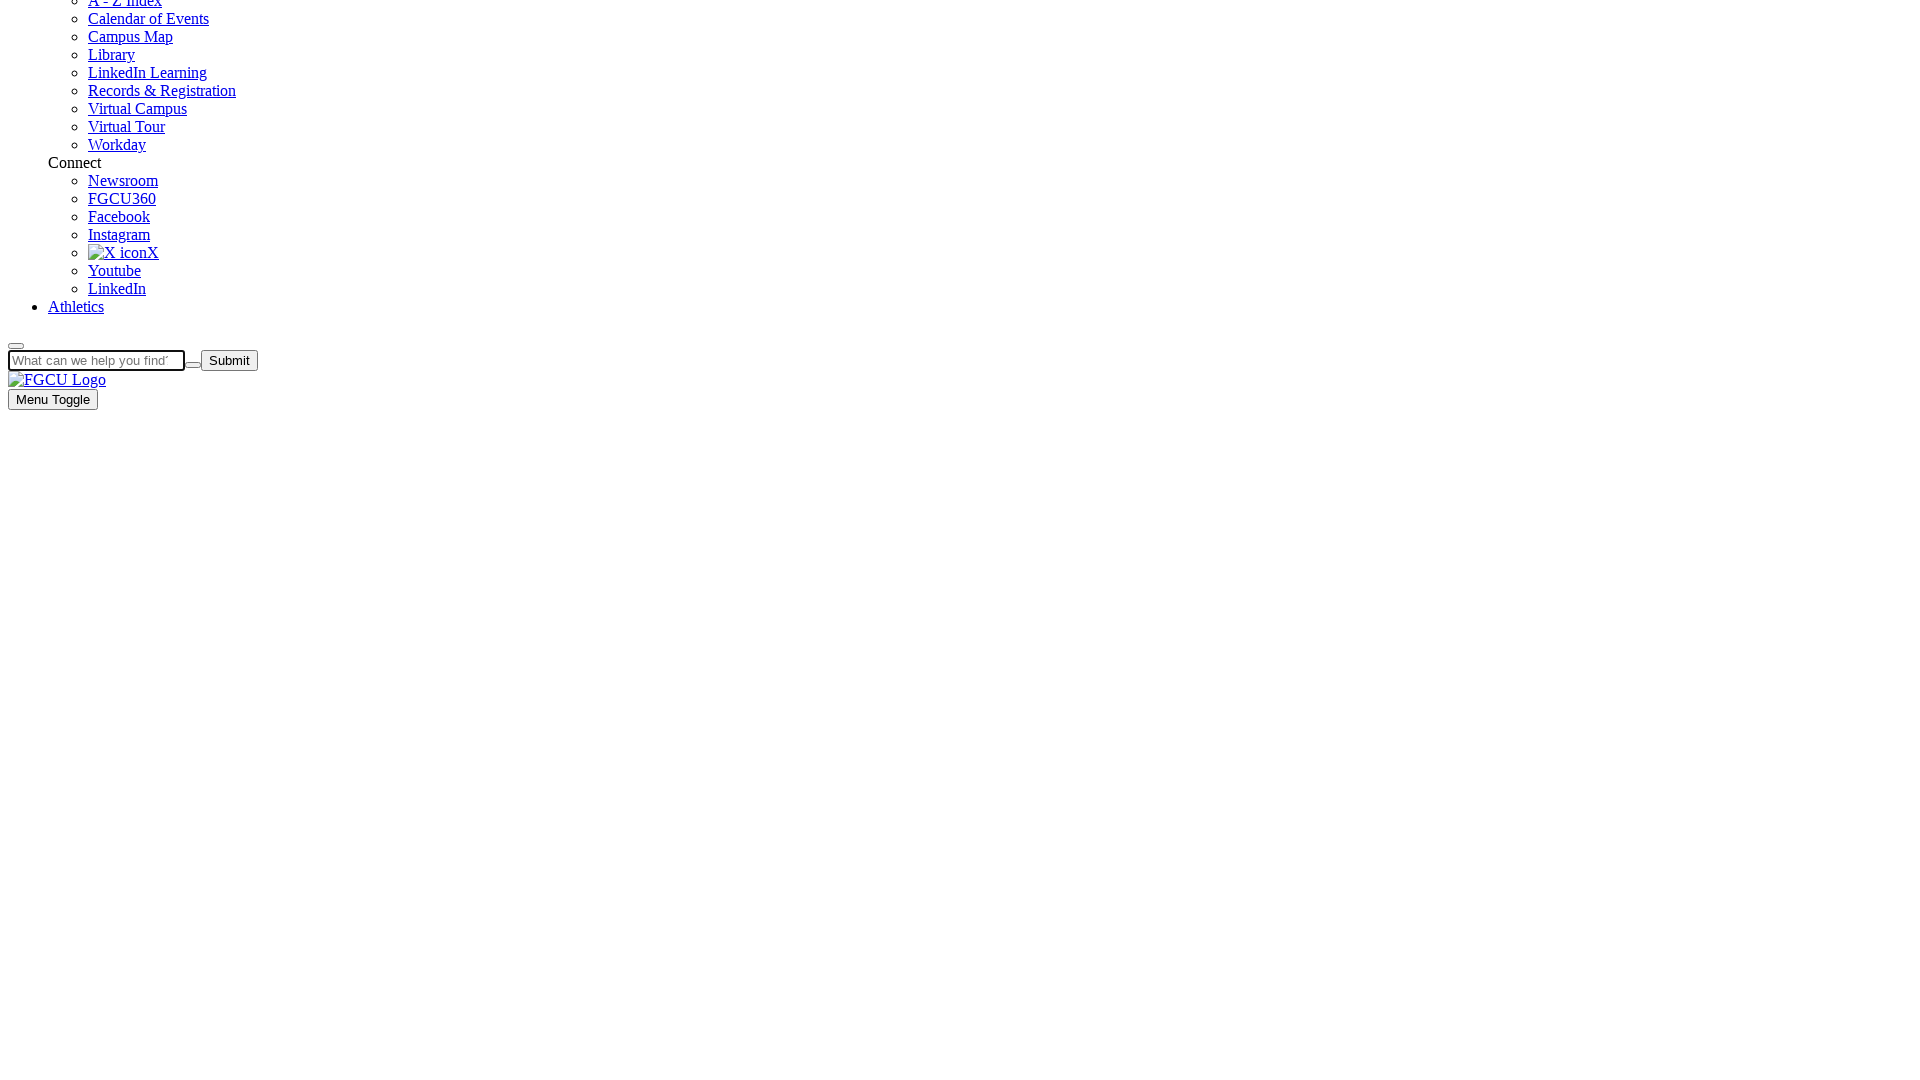